Navigates to DemoQA homepage and clicks on the Forms section card to navigate to the forms page

Starting URL: https://demoqa.com/

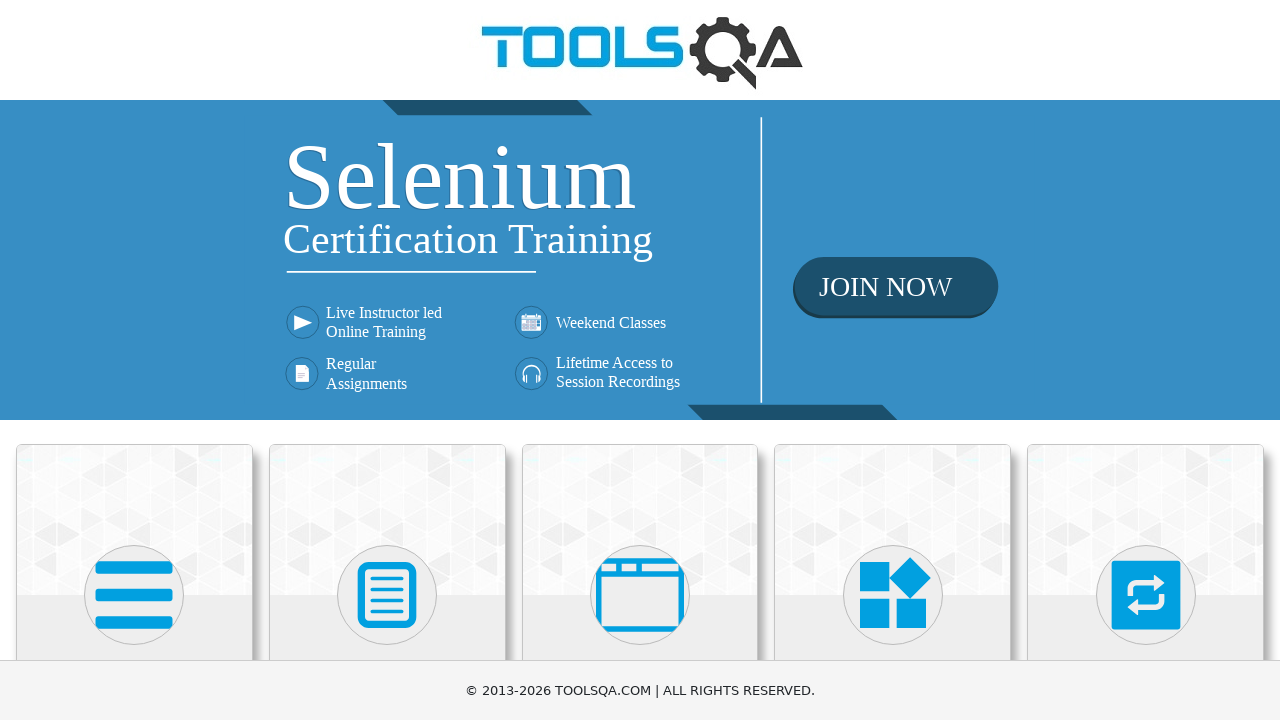

Clicked on the Forms section card at (387, 577) on xpath=//*[contains(text(),'Forms')]/../..
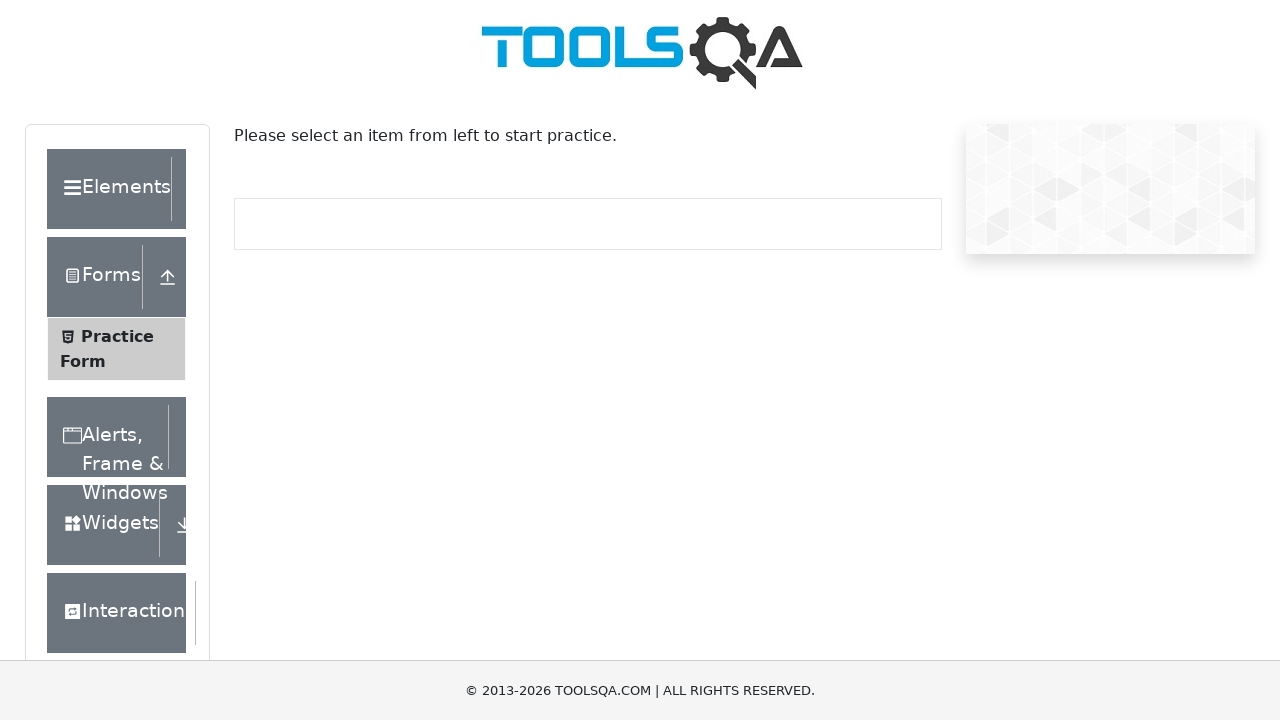

Navigation to Forms page completed
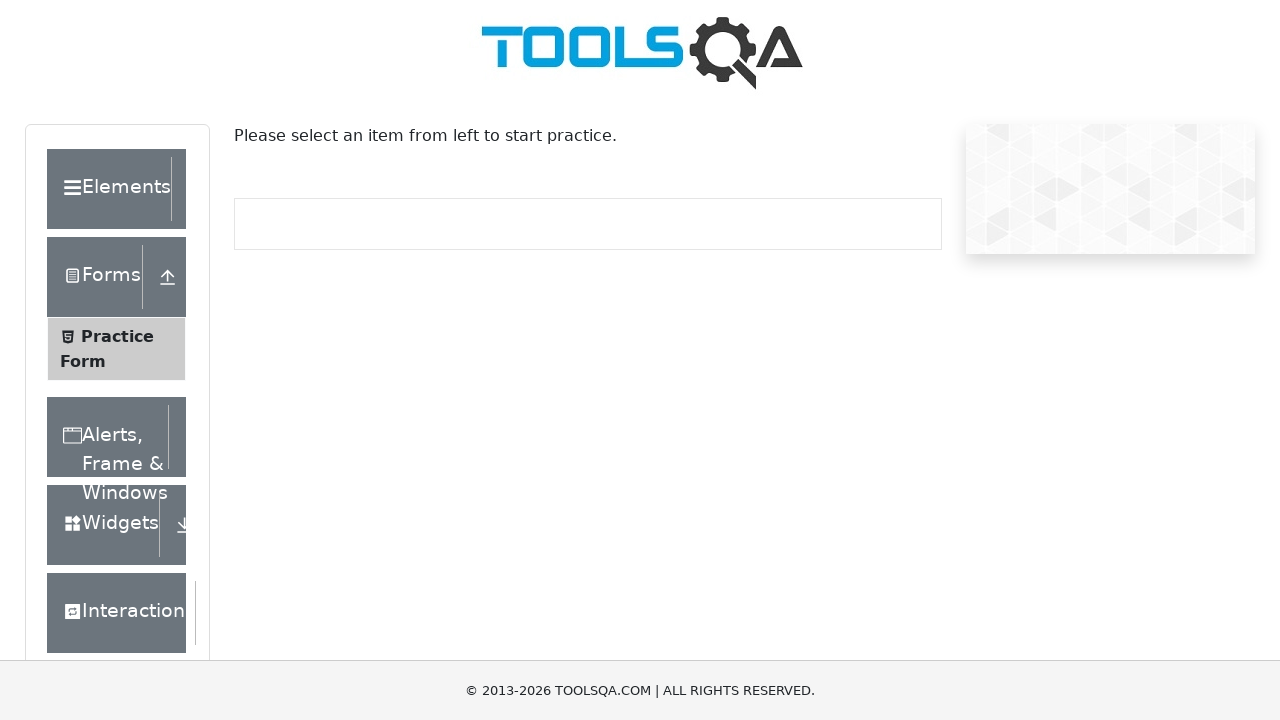

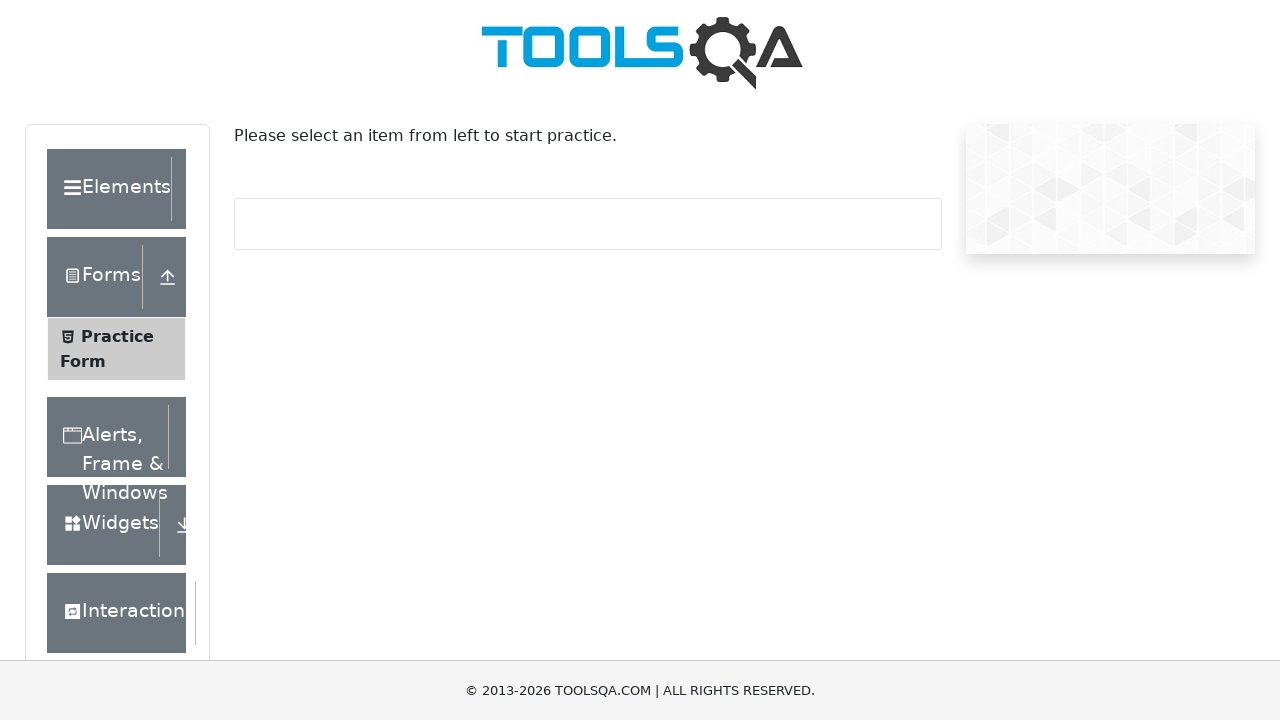